Tests adding and removing dynamic elements on the page by clicking buttons

Starting URL: https://the-internet.herokuapp.com/add_remove_elements/

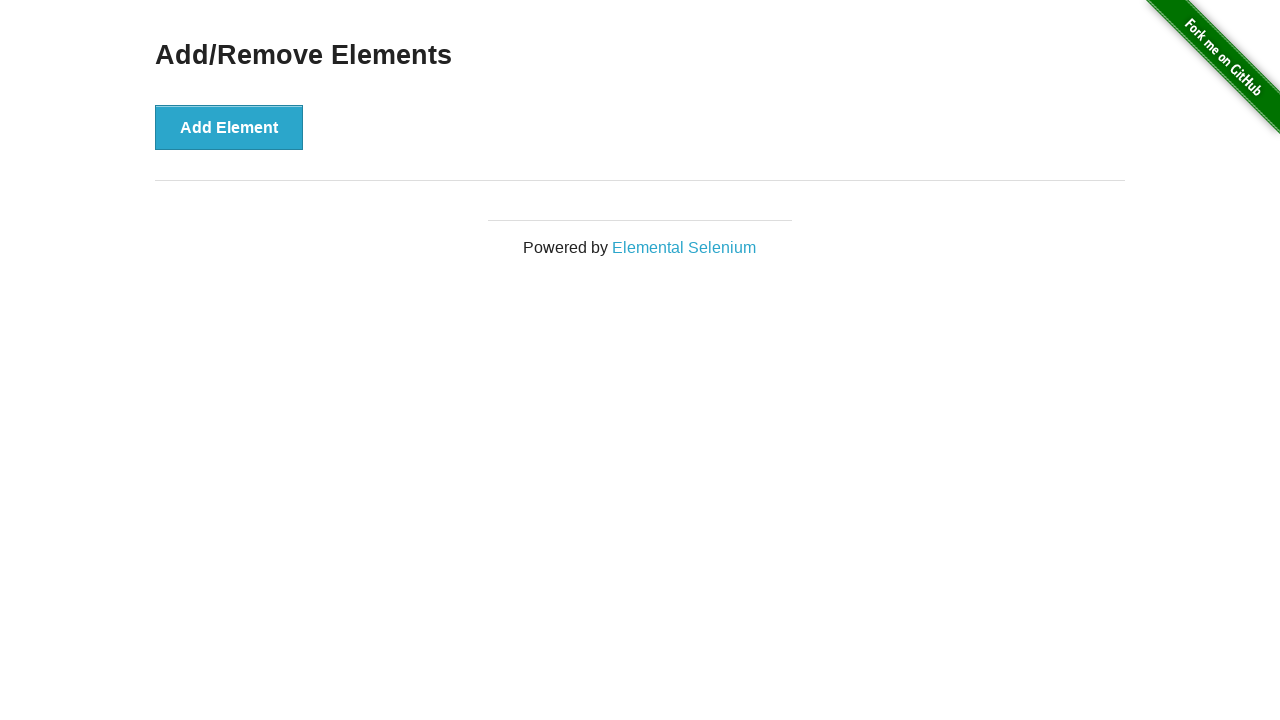

Clicked Add Element button (first click) at (229, 127) on button:text('Add Element')
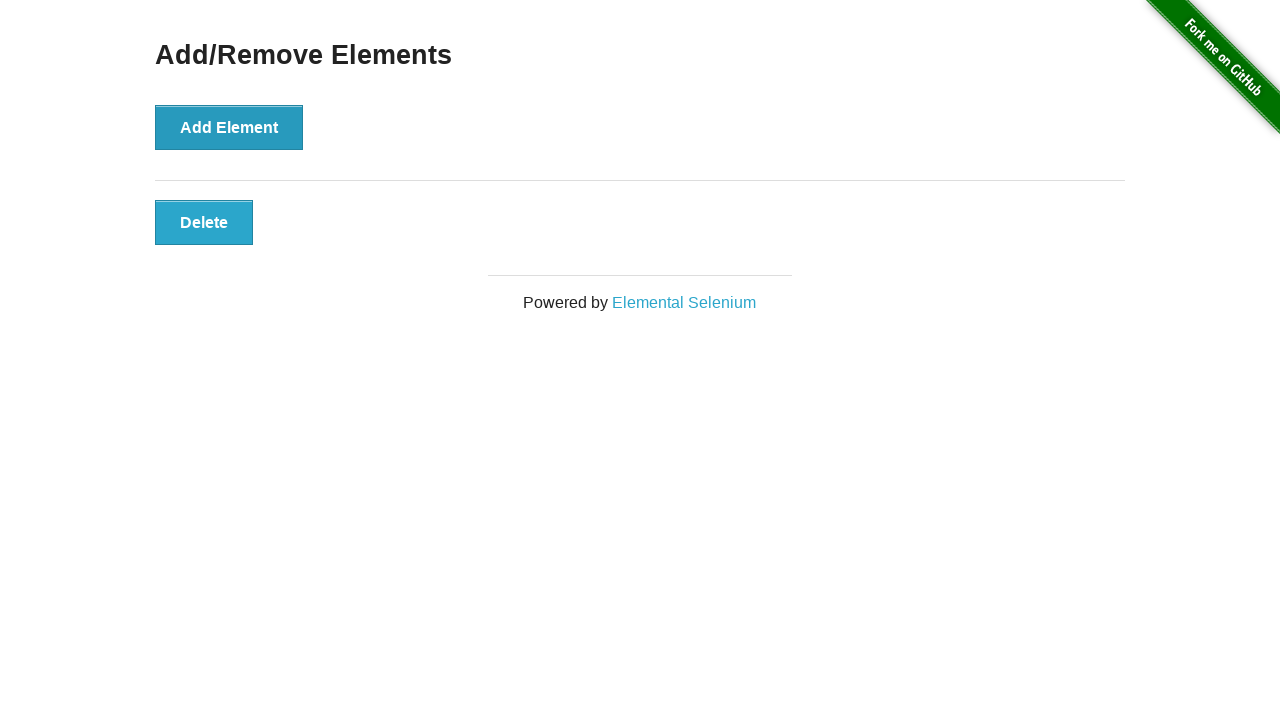

Clicked Add Element button (second click) at (229, 127) on button:text('Add Element')
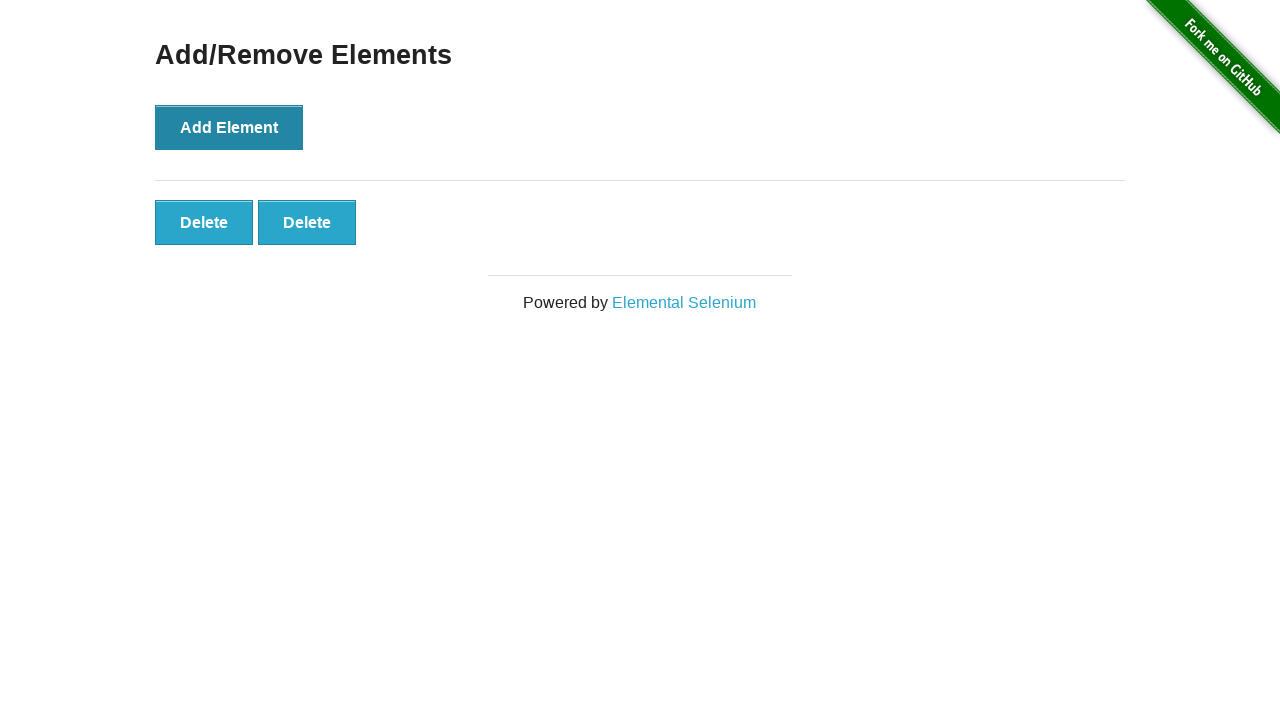

Delete buttons appeared after adding elements
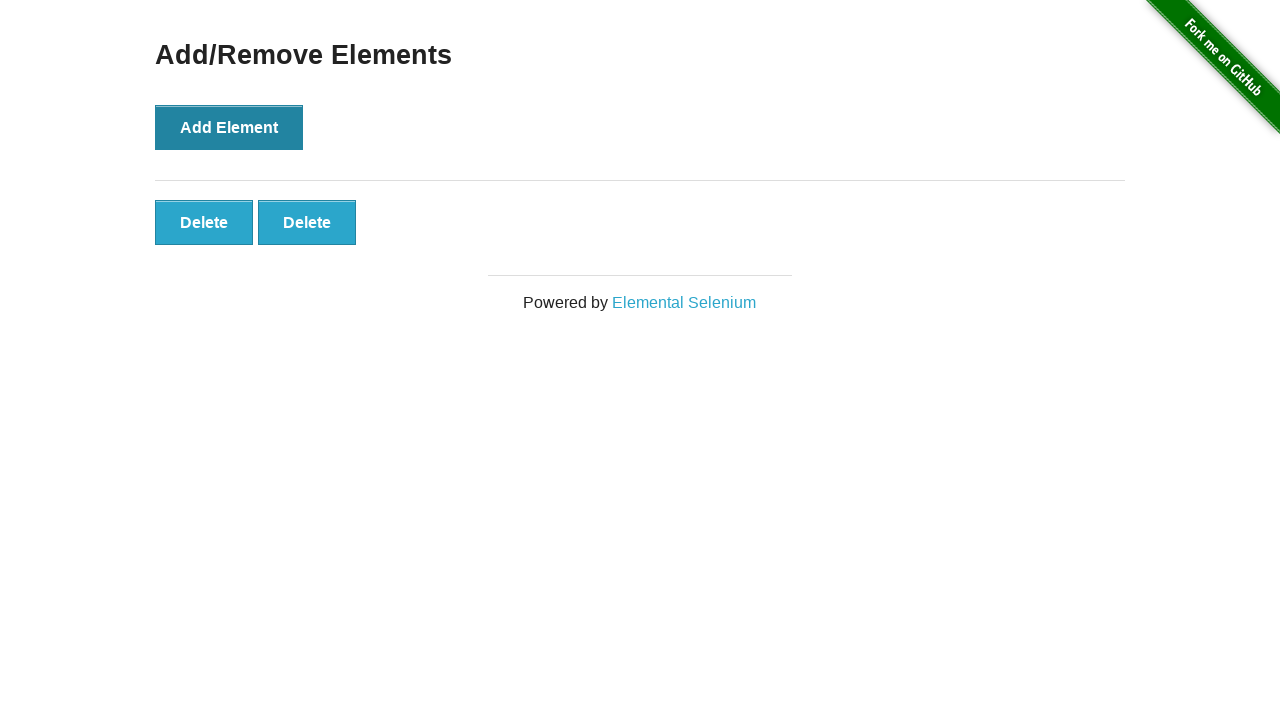

Clicked first delete button to remove element at (204, 222) on #elements button:first-child
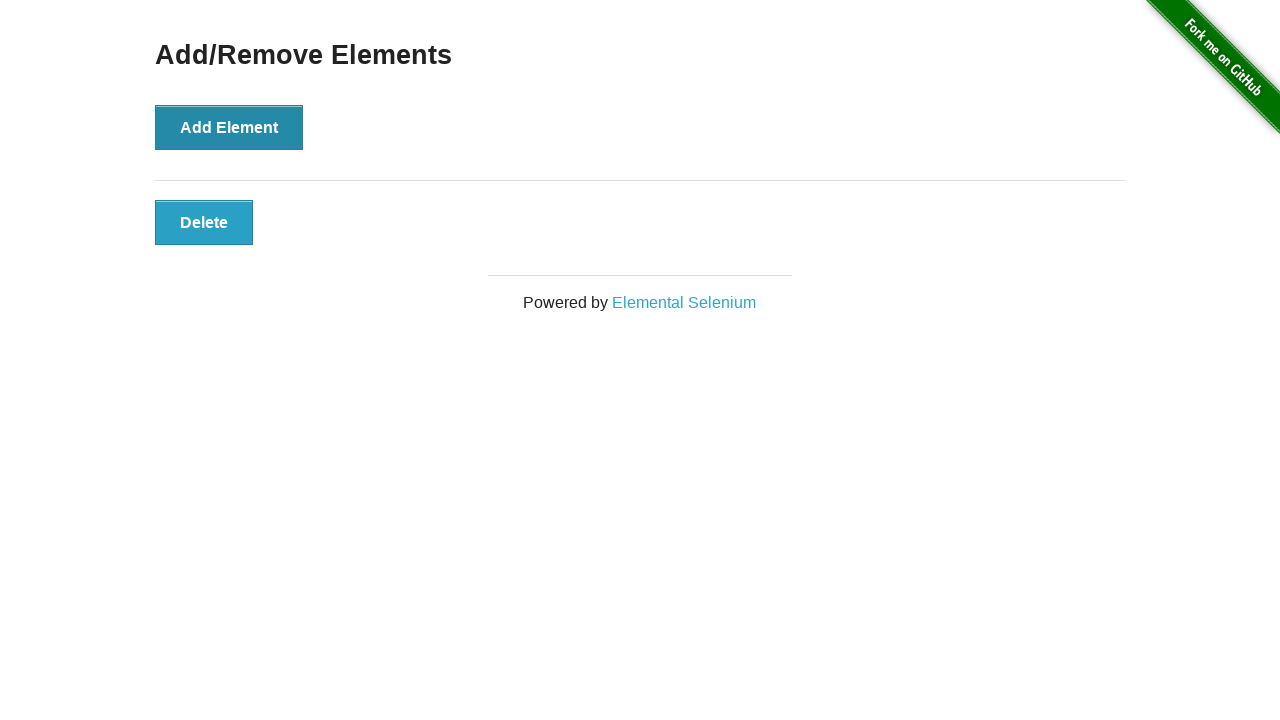

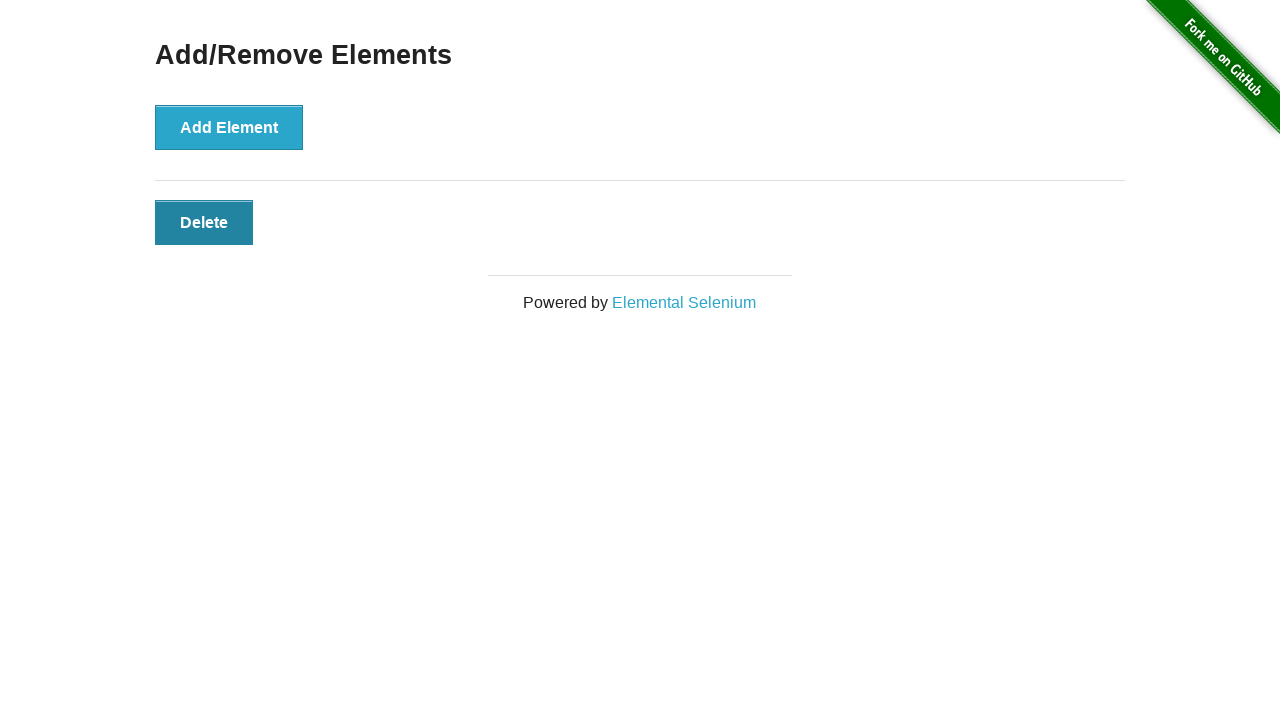